Tests triangle classifier with sides 1, 2, 4 to verify it correctly identifies invalid triangle

Starting URL: https://testpages.eviltester.com/styled/apps/triangle/triangle001.html

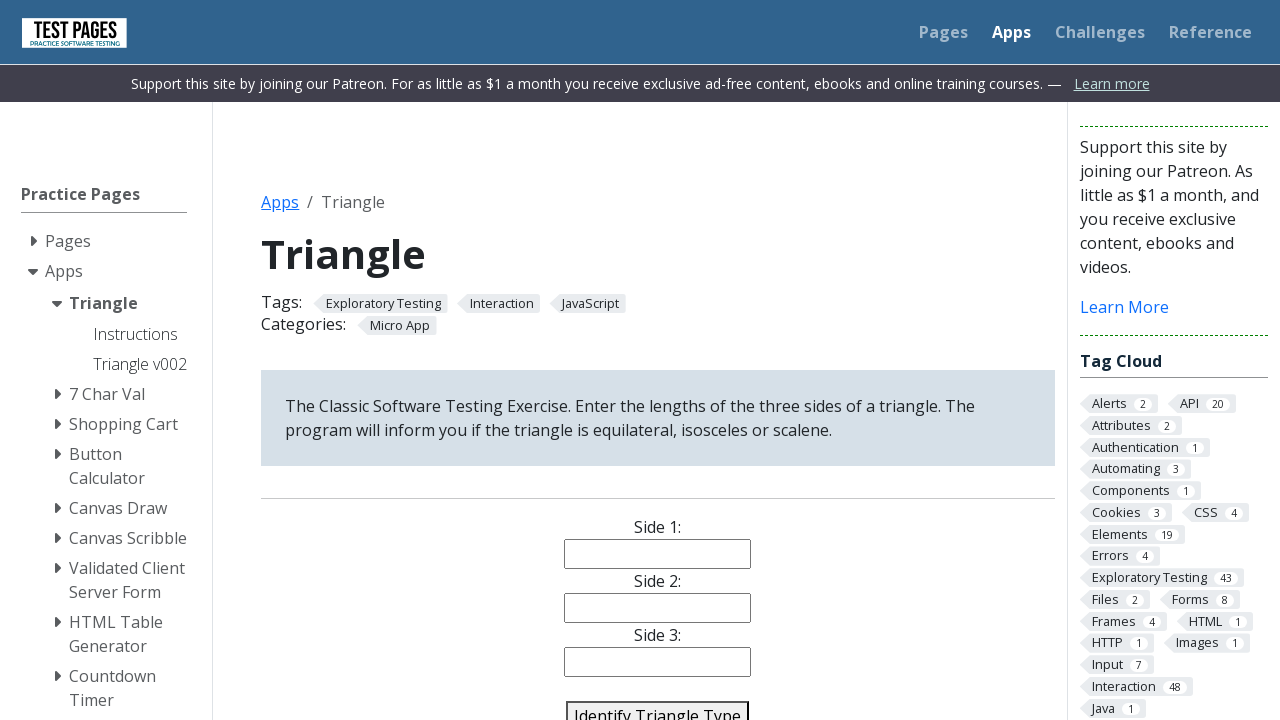

Cleared side 1 input field on #side1
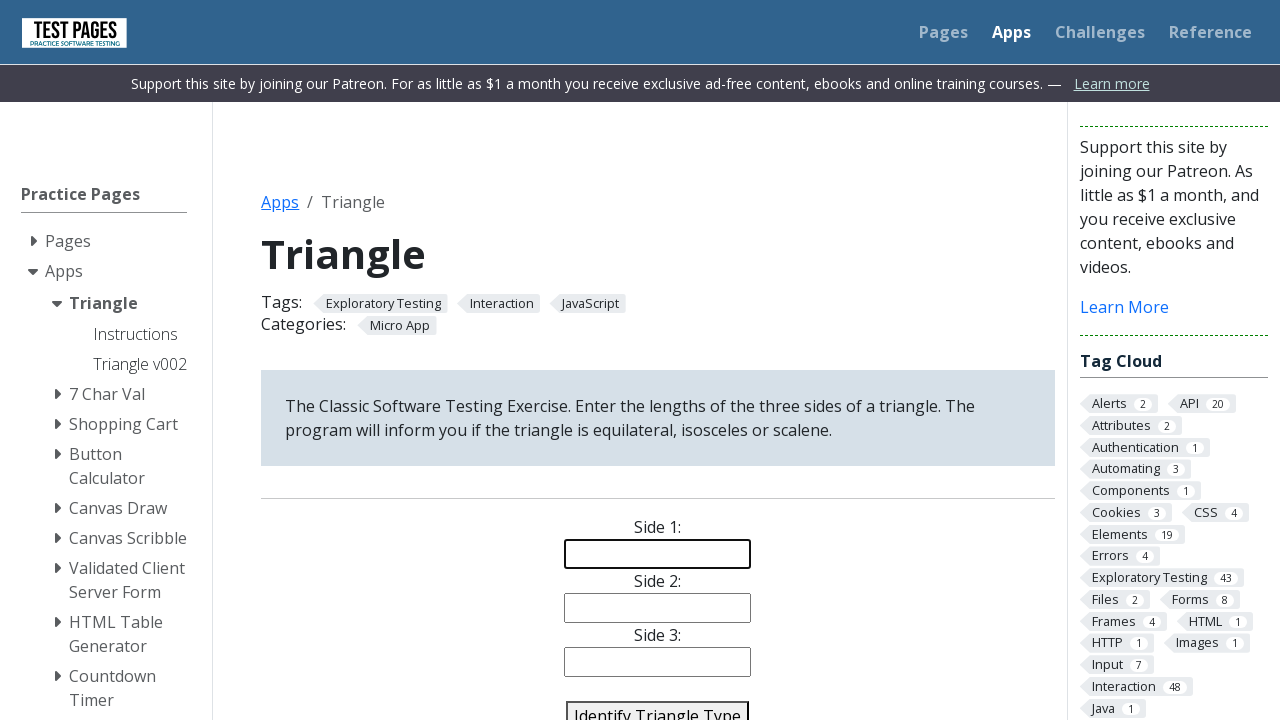

Filled side 1 with value '1' on #side1
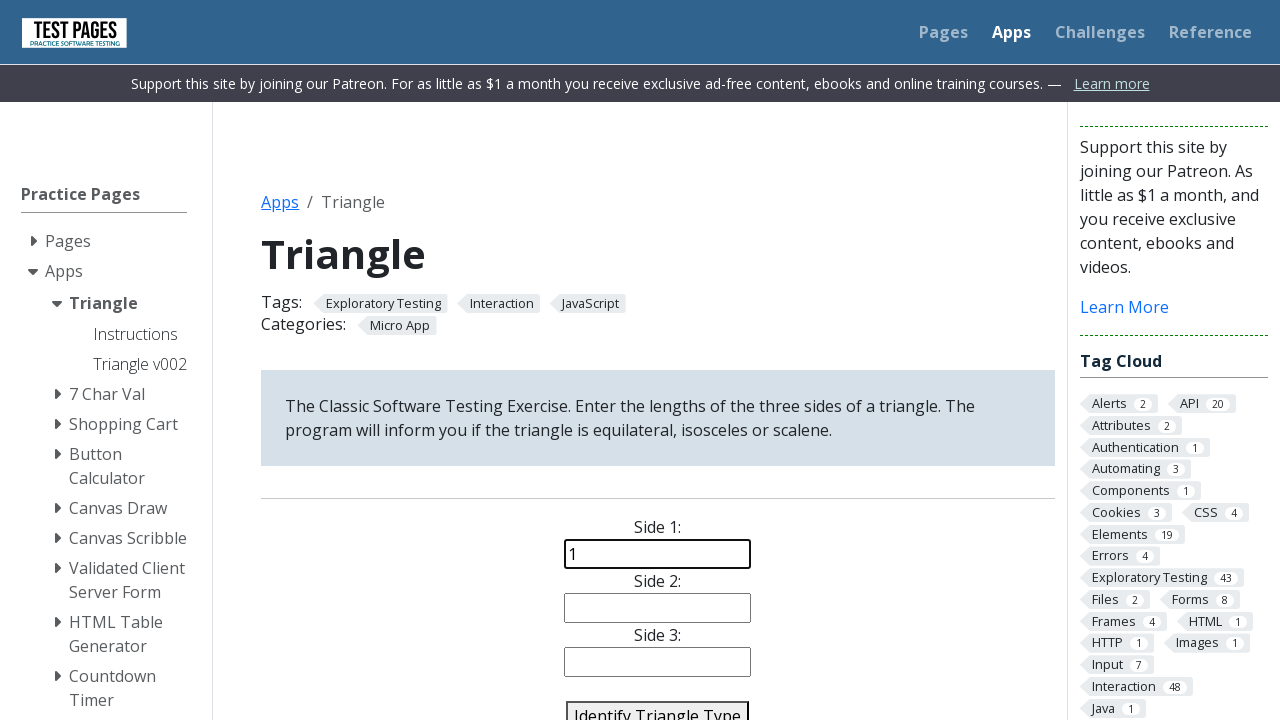

Cleared side 2 input field on #side2
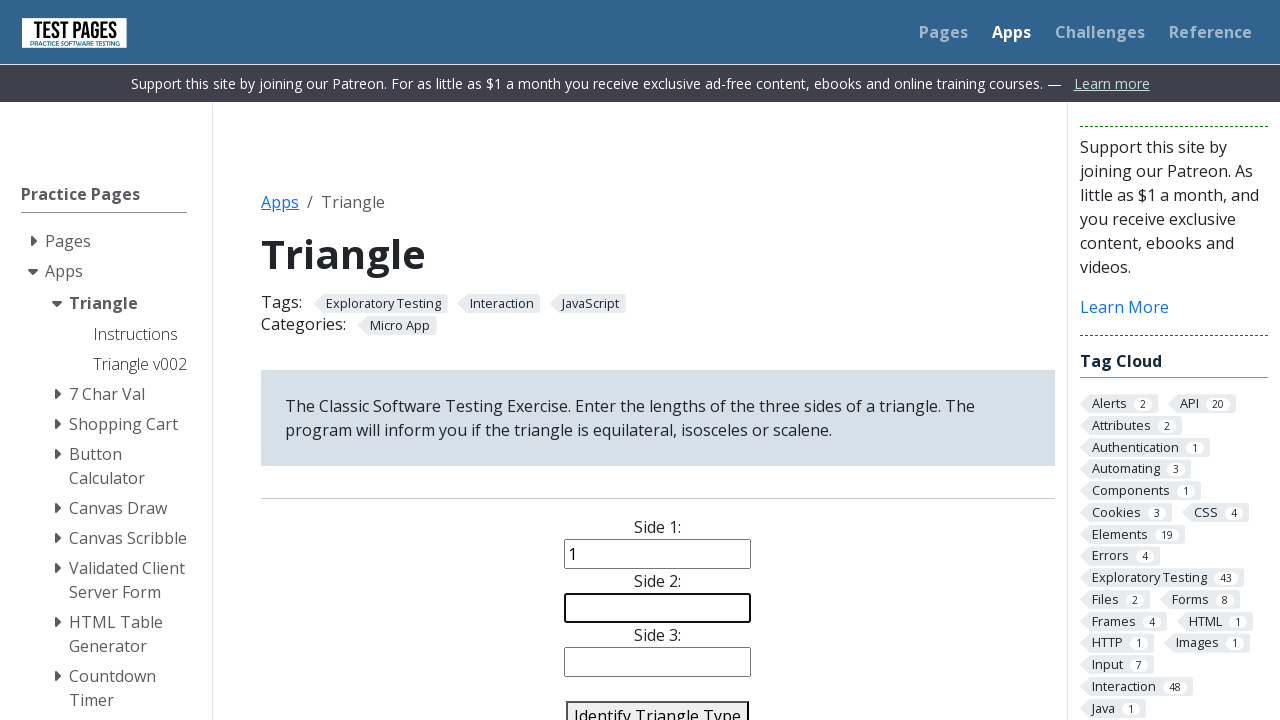

Filled side 2 with value '2' on #side2
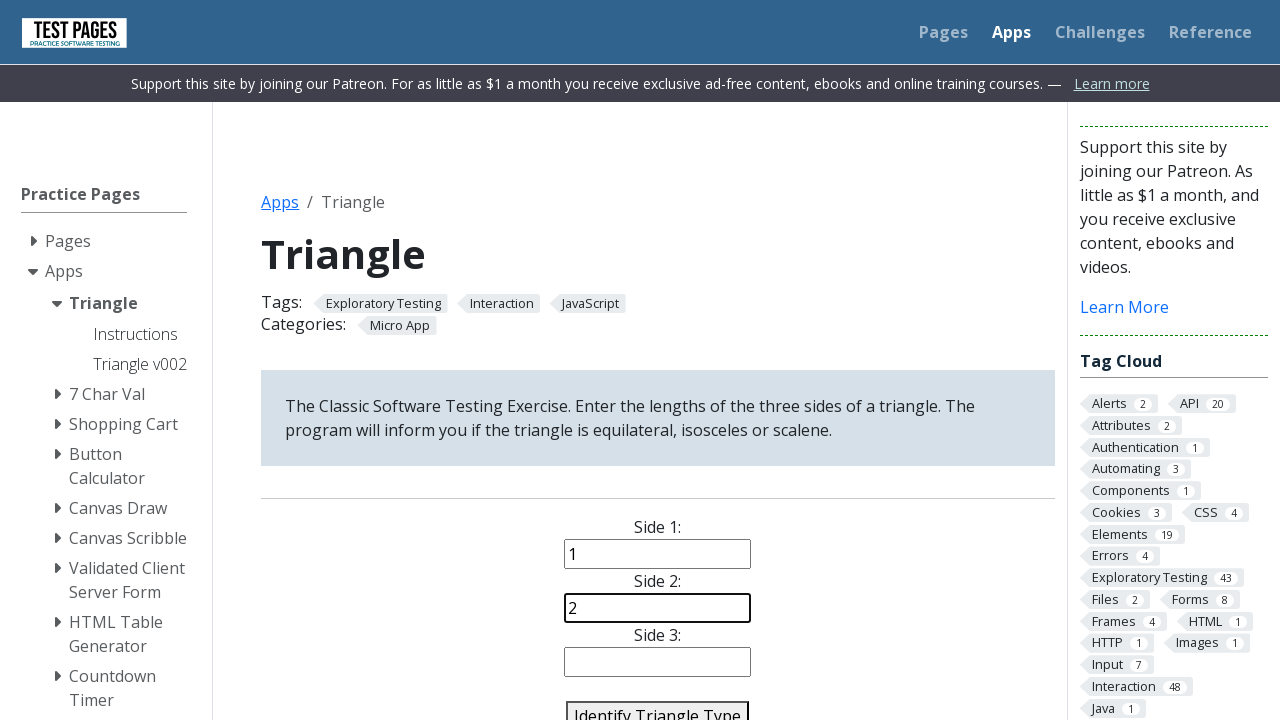

Cleared side 3 input field on #side3
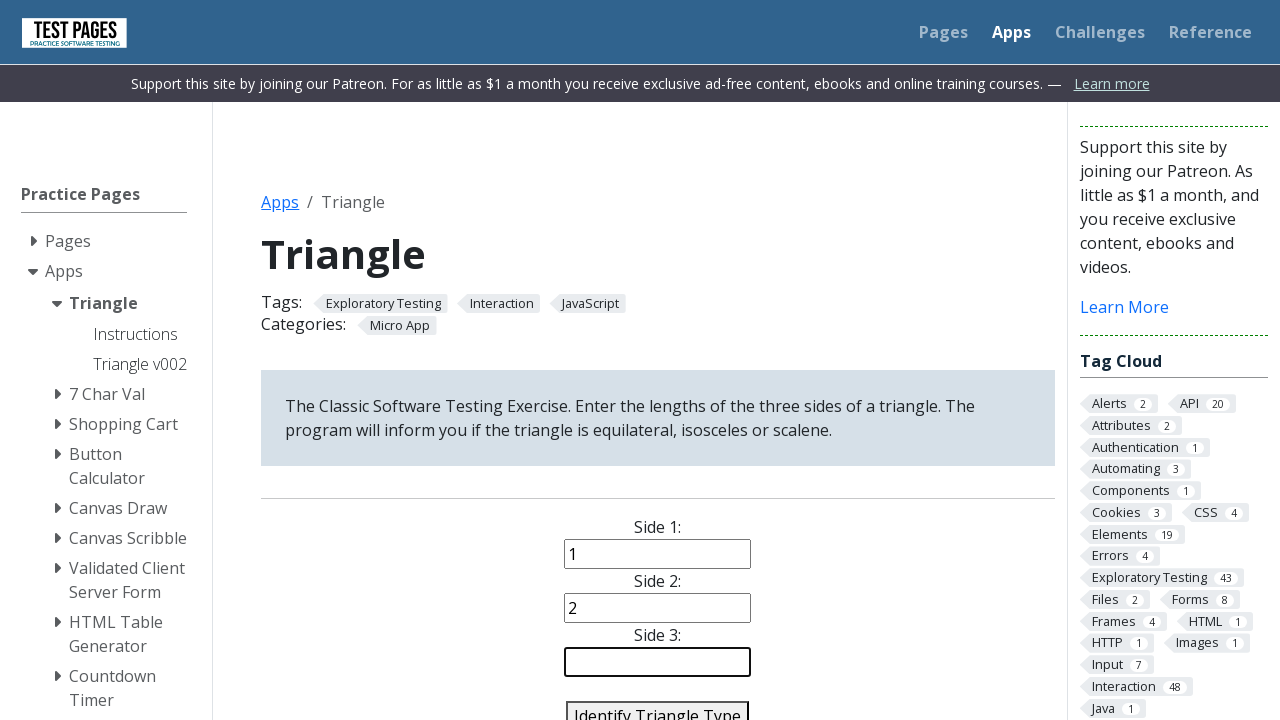

Filled side 3 with value '4' on #side3
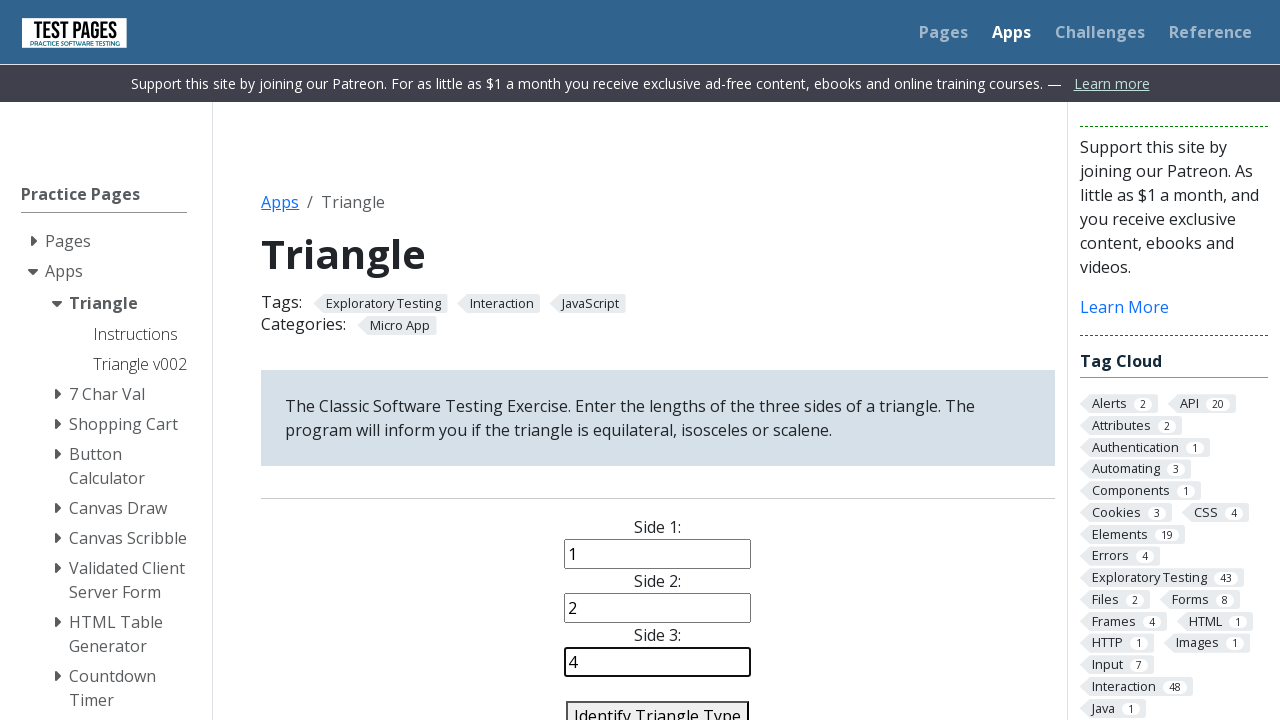

Clicked identify triangle button to classify triangle with sides 1, 2, 4 at (658, 705) on #identify-triangle-action
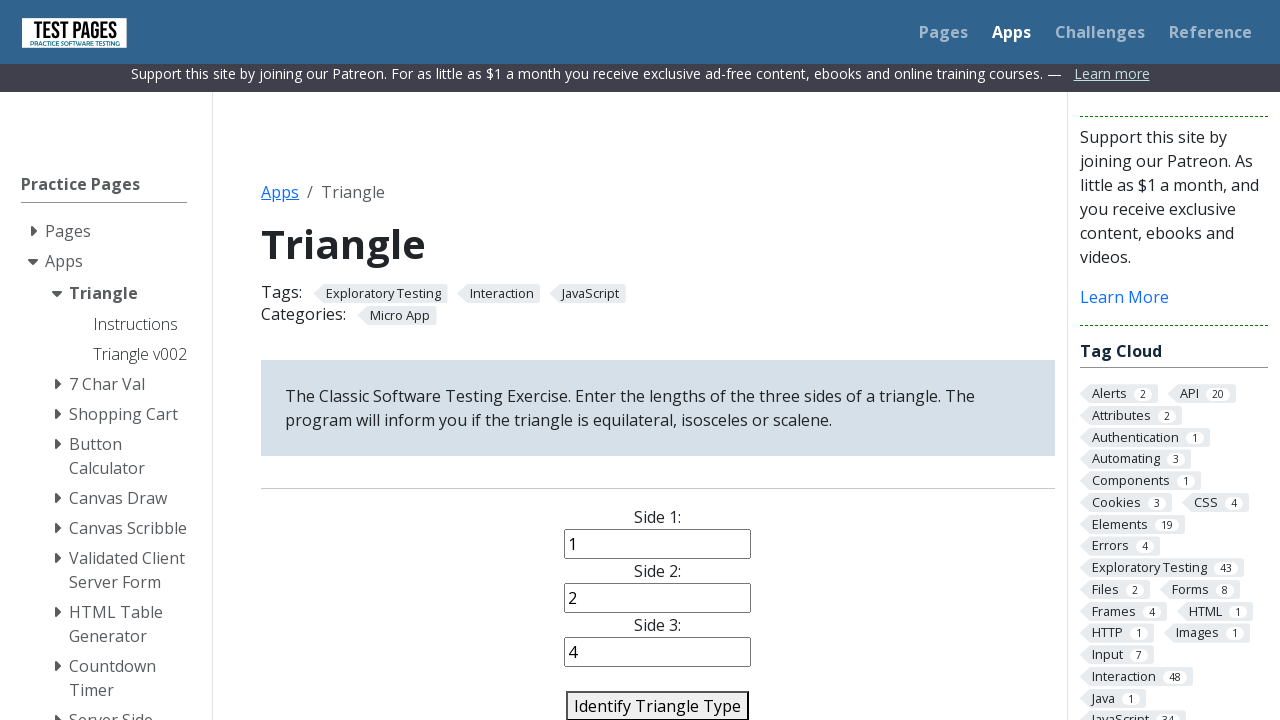

Triangle classification result loaded
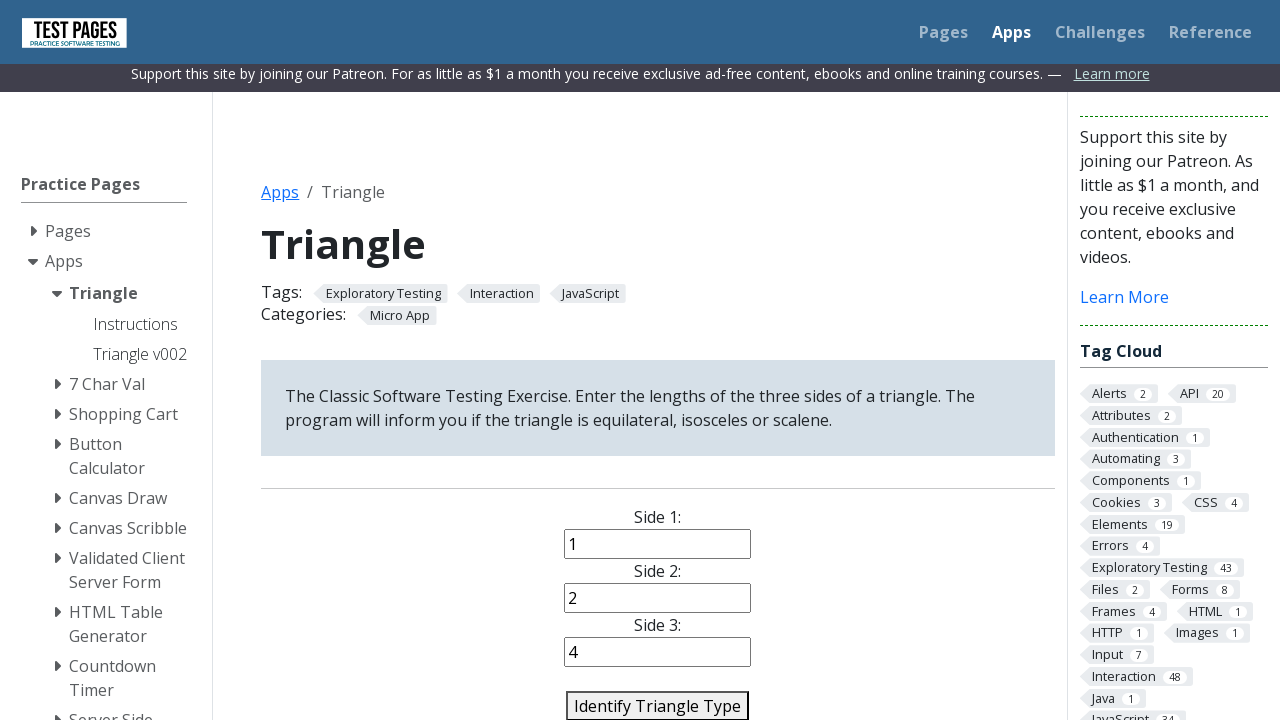

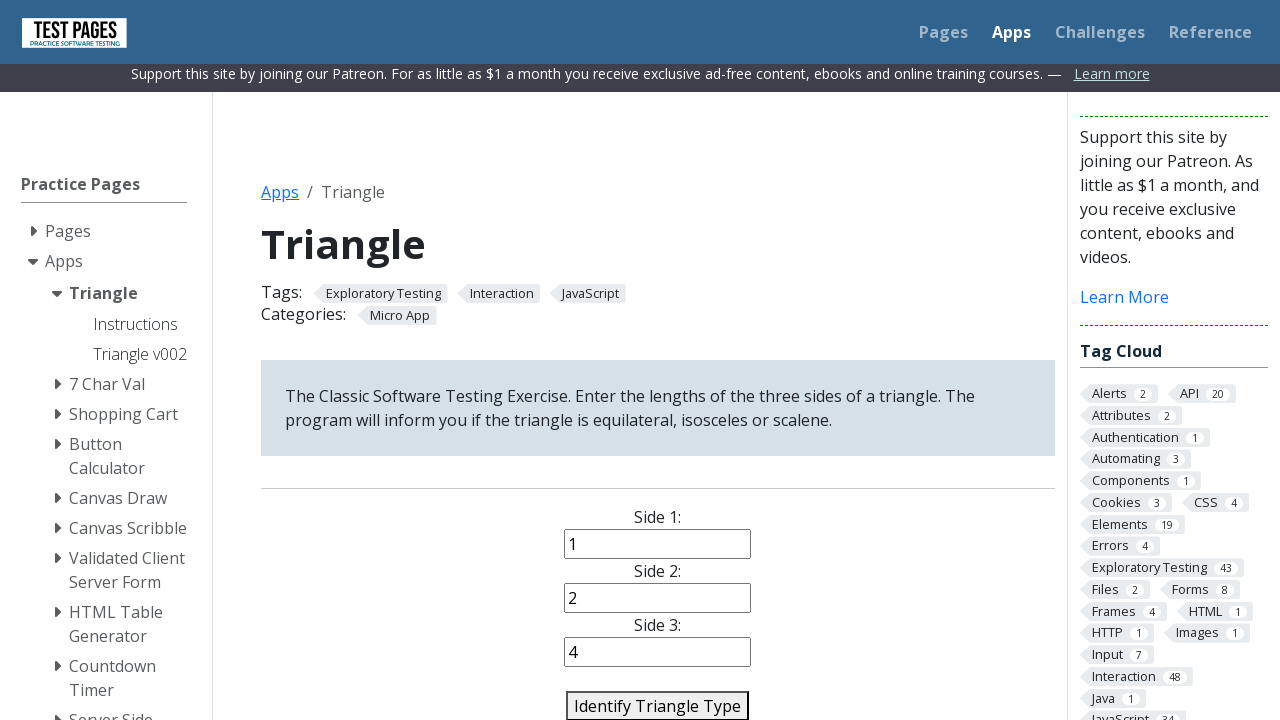